Tests dropdown selection functionality by clicking on a dropdown element and selecting options using both index-based and text-based selection methods.

Starting URL: https://rahulshettyacademy.com/AutomationPractice/

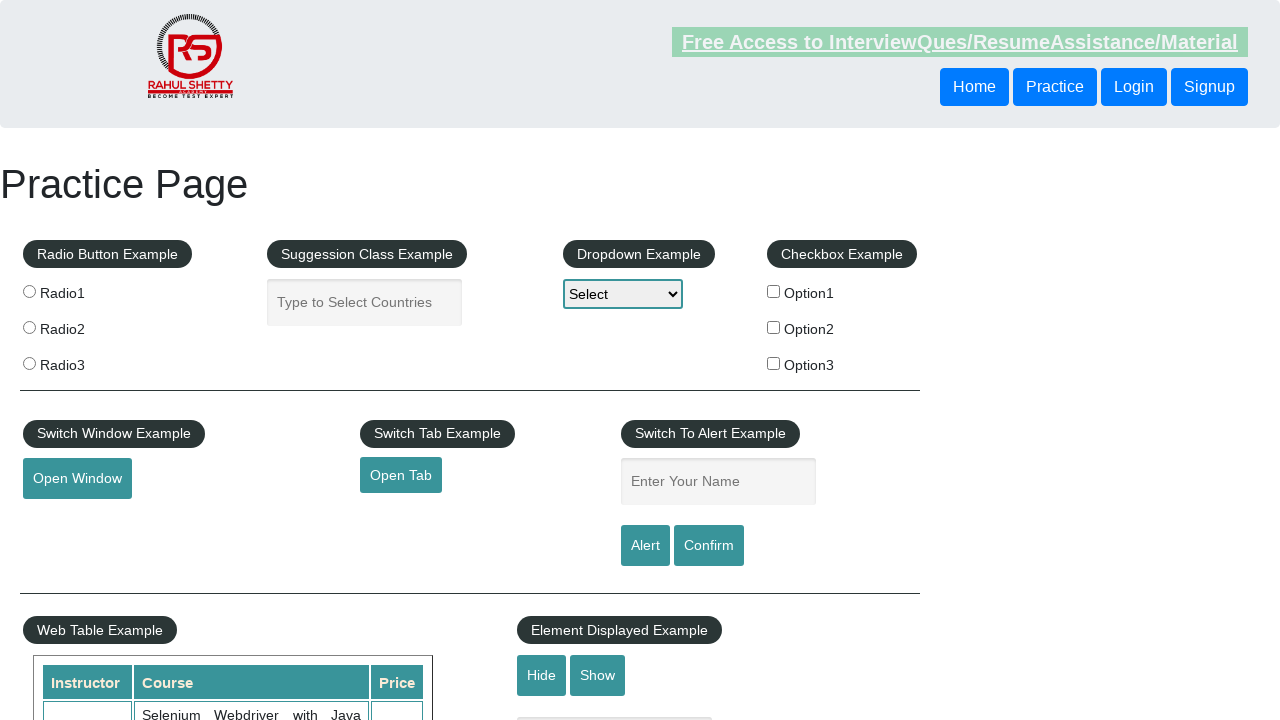

Clicked on dropdown element at (623, 294) on select#dropdown-class-example
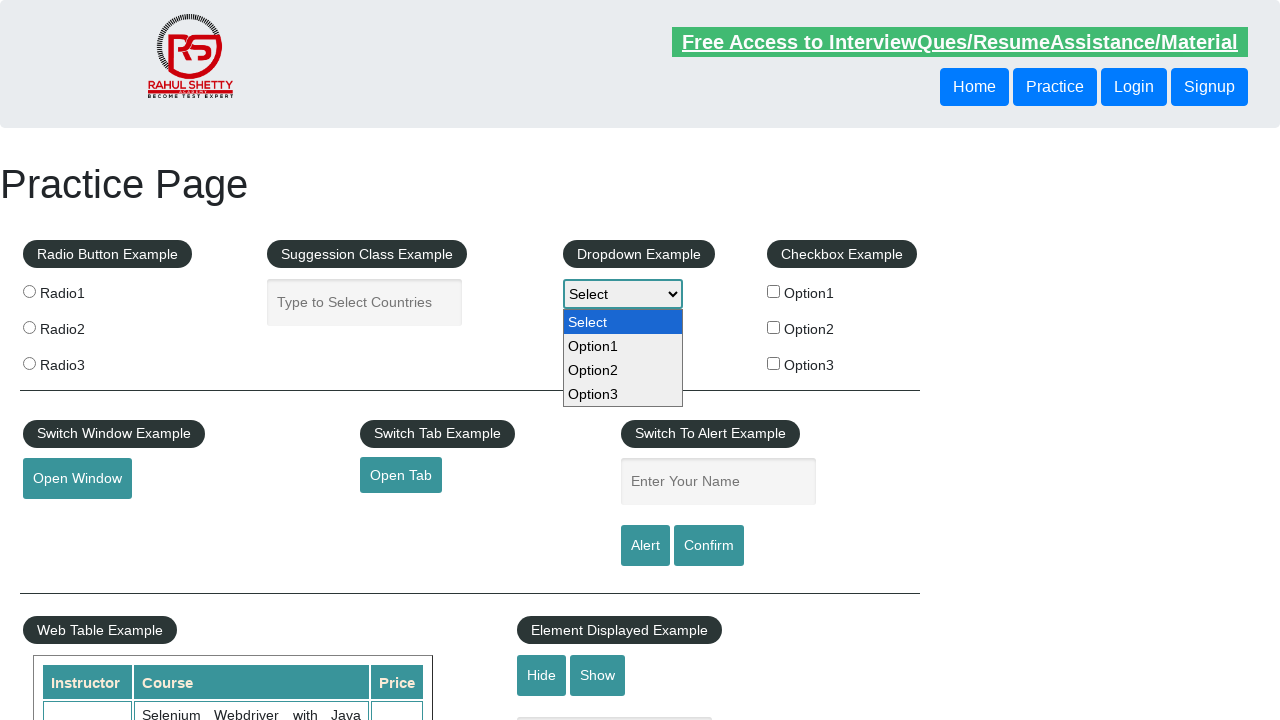

Selected dropdown option by index 2 on select#dropdown-class-example
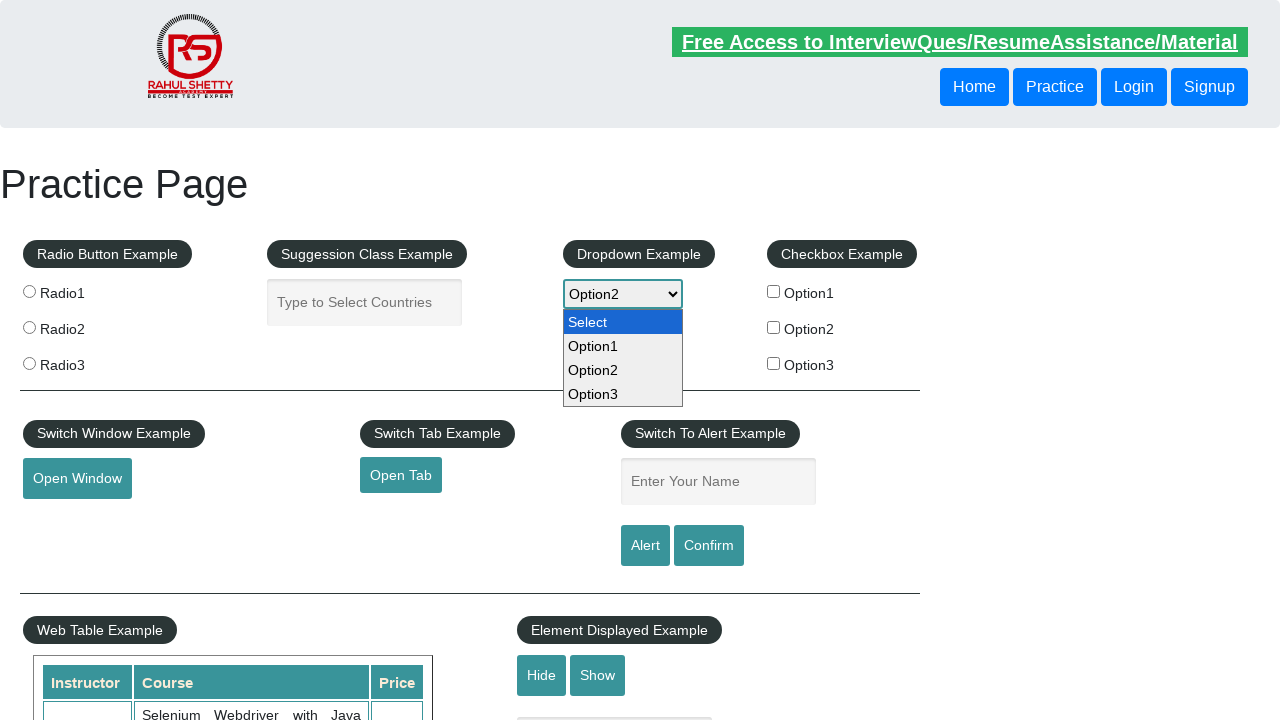

Selected dropdown option by label 'Option2' on select#dropdown-class-example
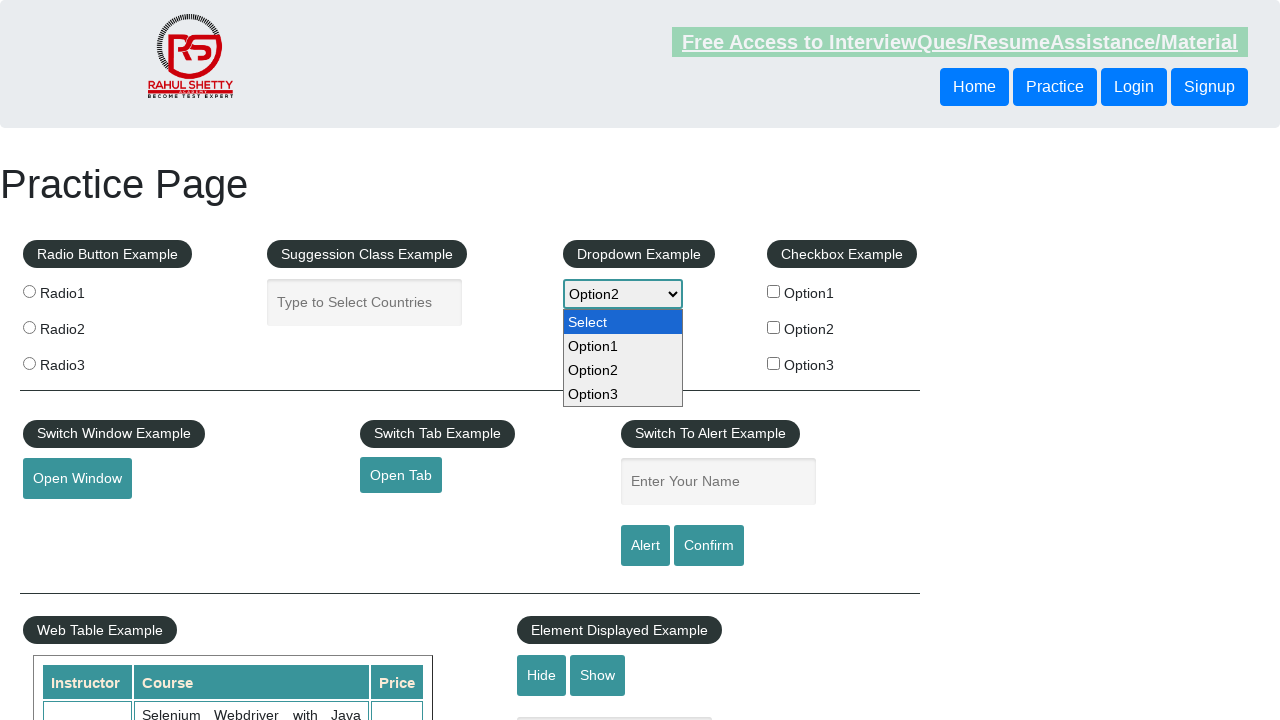

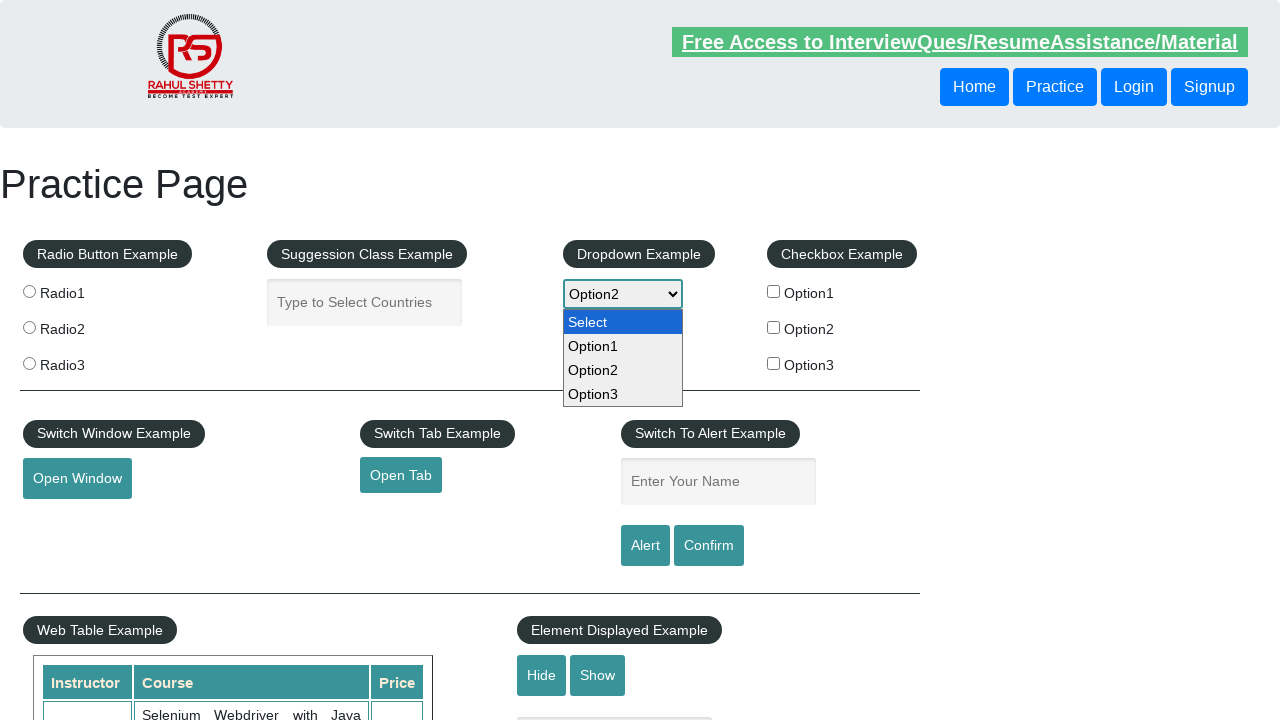